Navigates to a practice form page and clicks on an experience radio button using relative locators

Starting URL: https://awesomeqa.com/practice.html

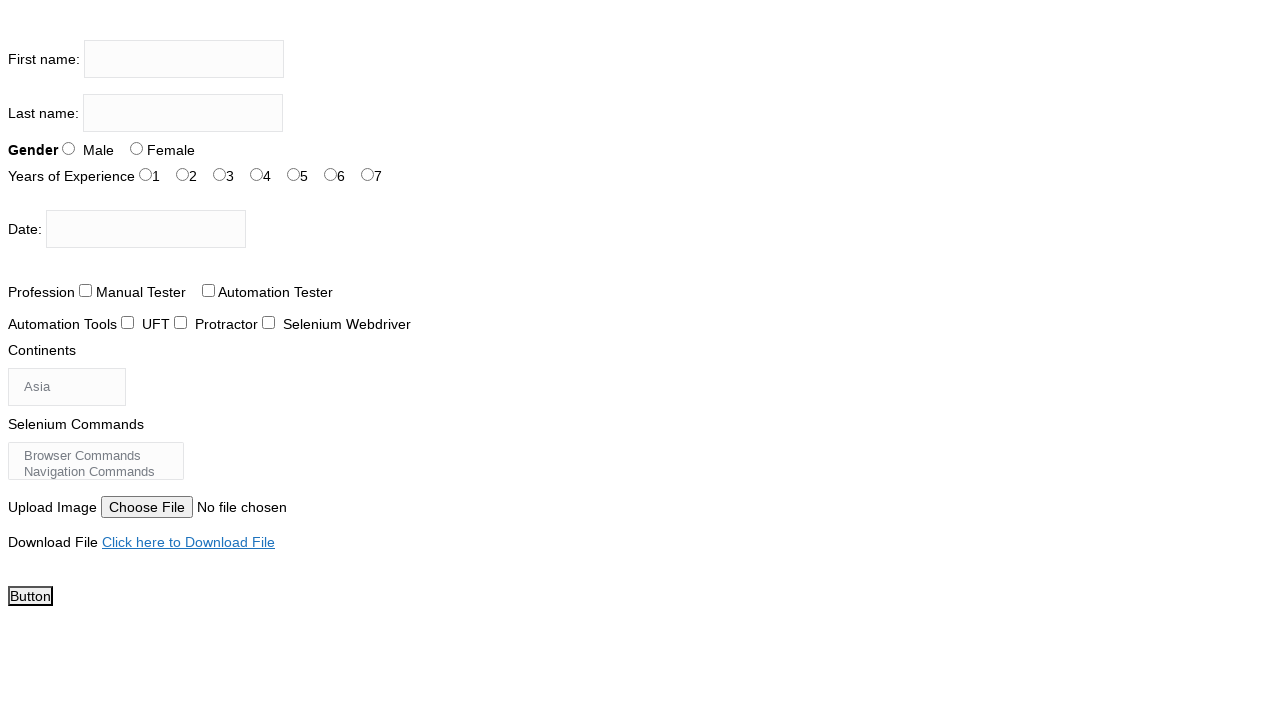

Located span element with text 'Years of Experience'
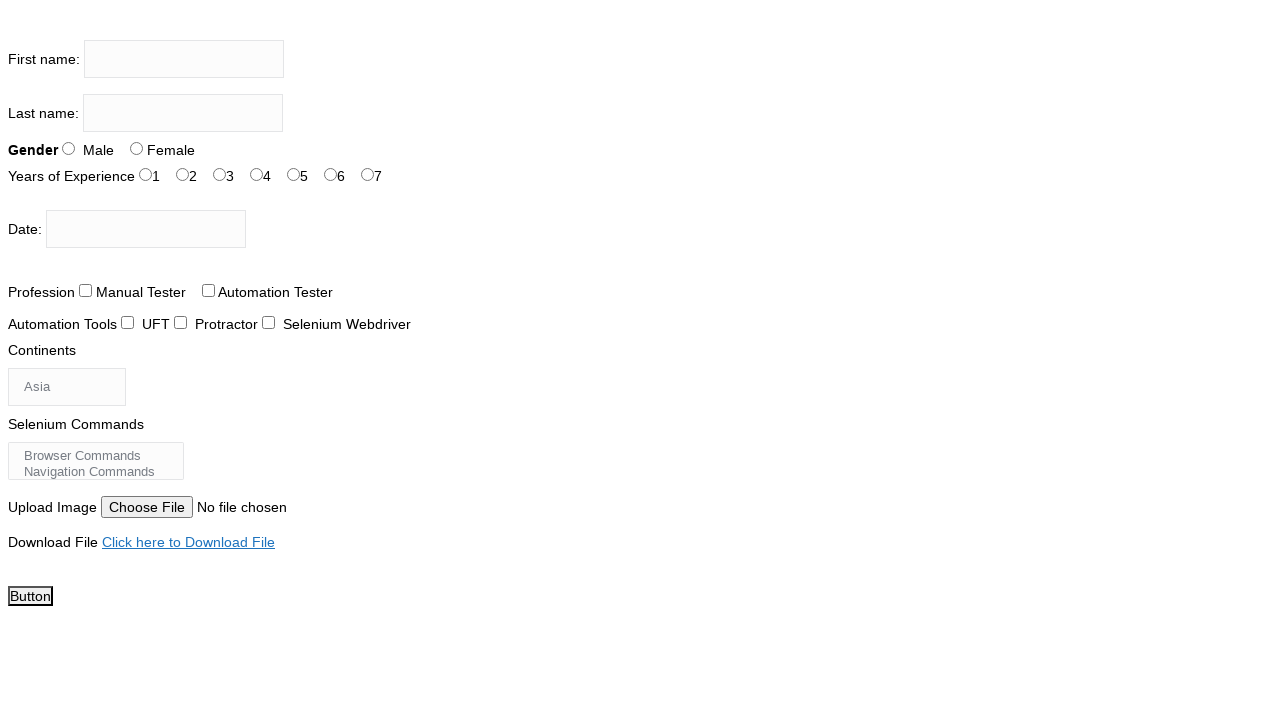

Clicked on experience radio button with id 'exp-2' at (220, 174) on #exp-2
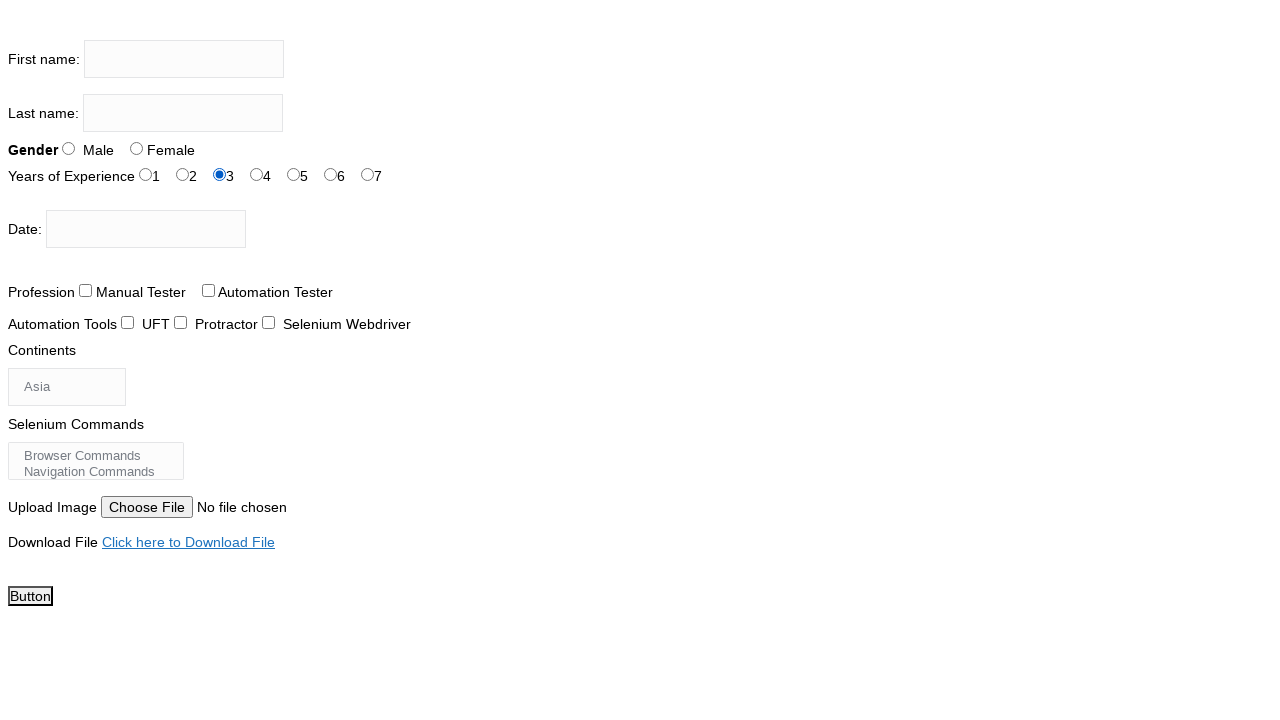

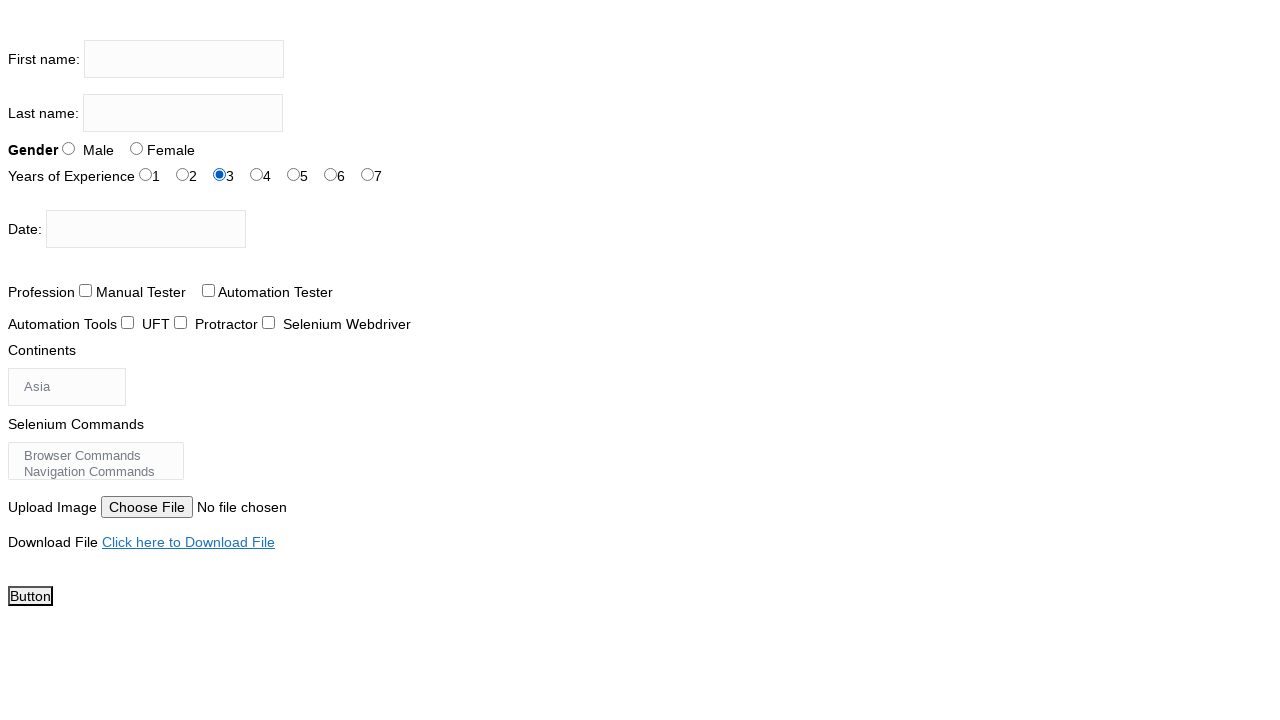